Tests checkbox functionality by checking if a checkbox named "option1" (Milk) is selected, and clicking it if not already selected.

Starting URL: http://echoecho.com/htmlforms09.htm

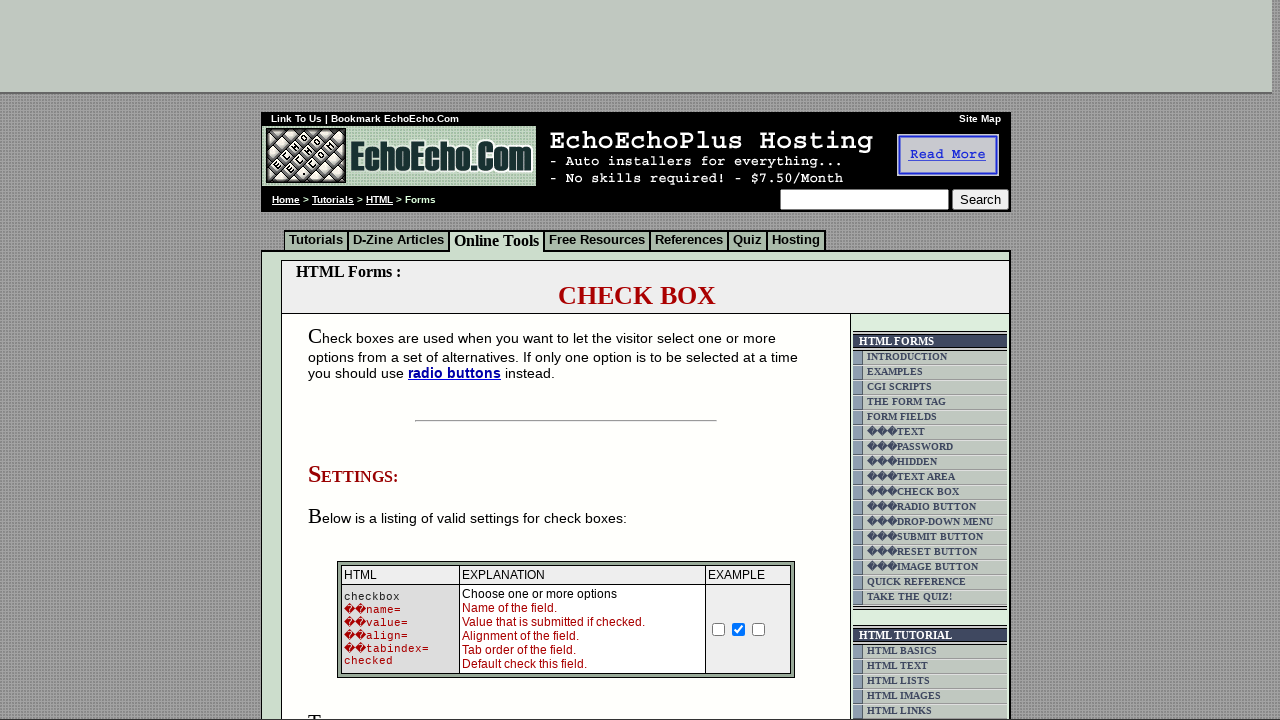

Located checkbox element with name 'option1' (Milk)
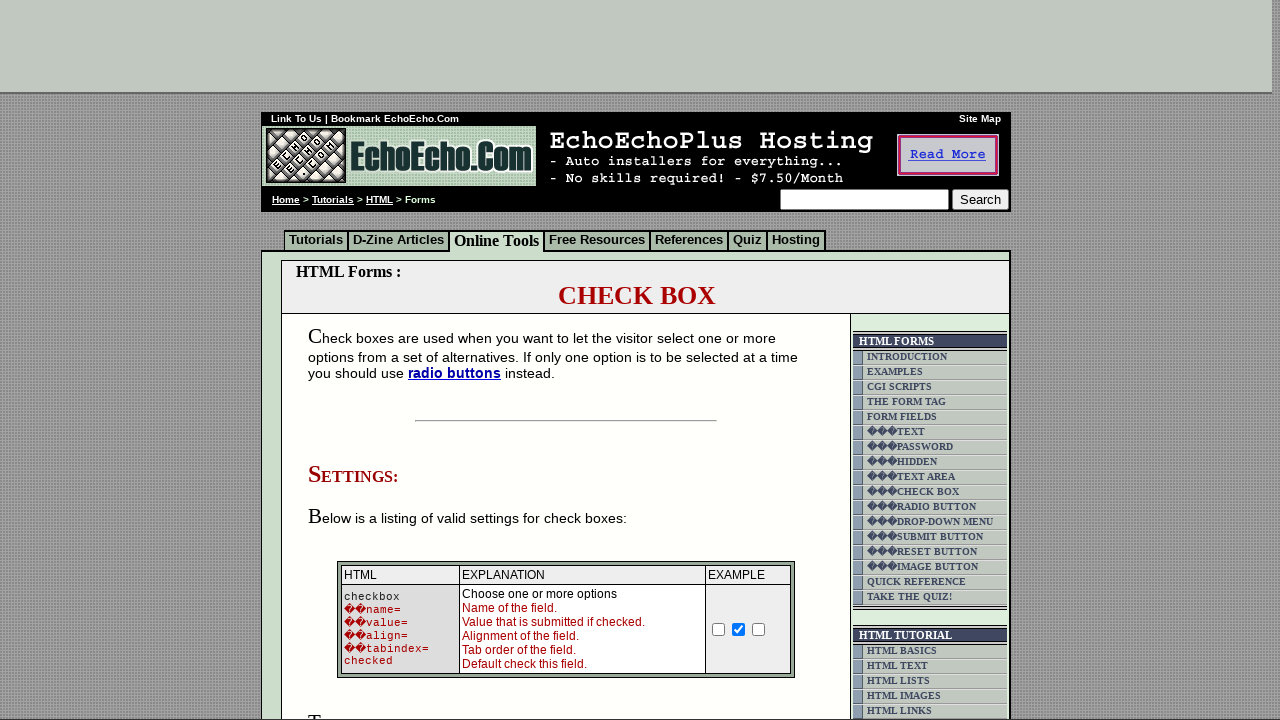

Checkbox 'option1' (Milk) is not selected, proceeding to click it
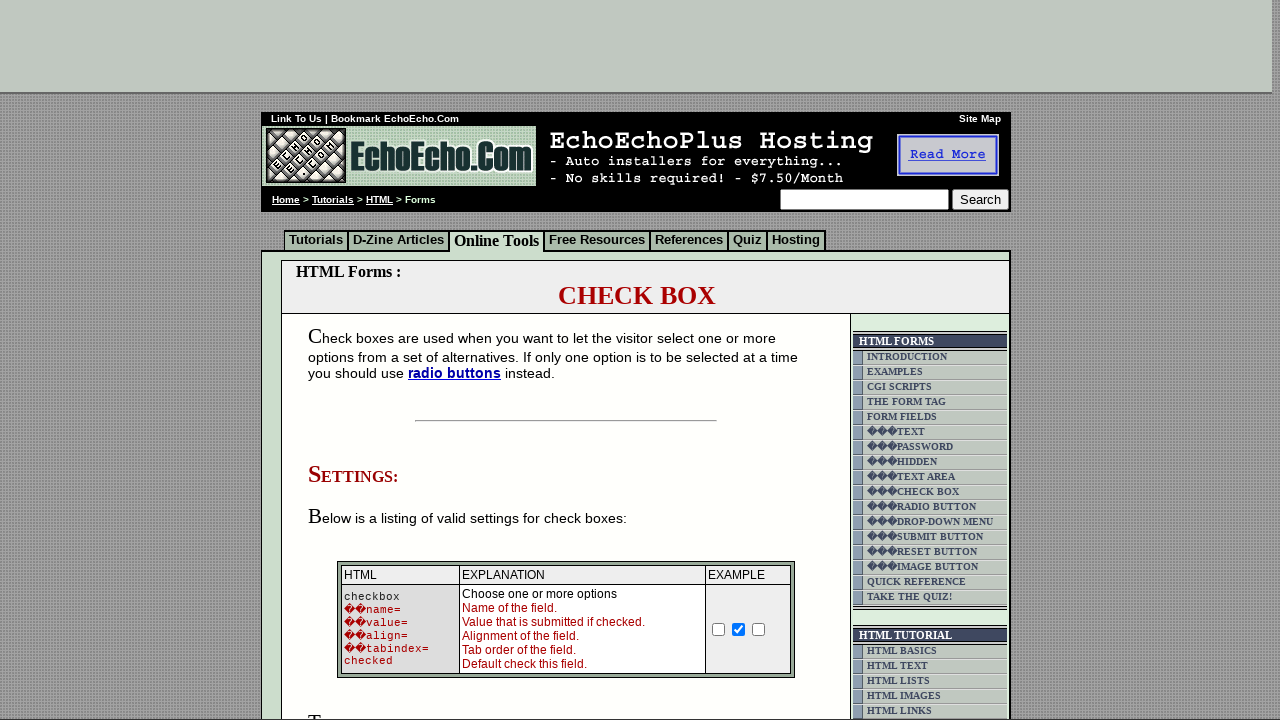

Clicked checkbox 'option1' (Milk) to select it at (354, 360) on input[name='option1']
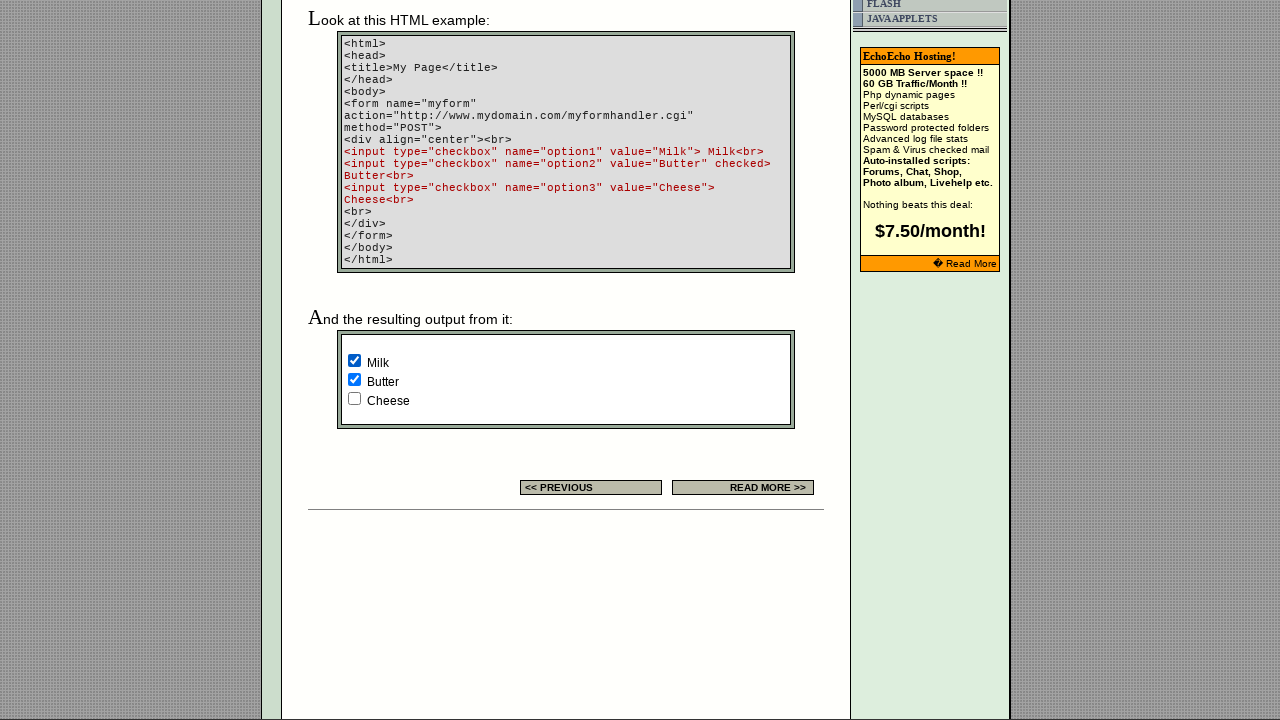

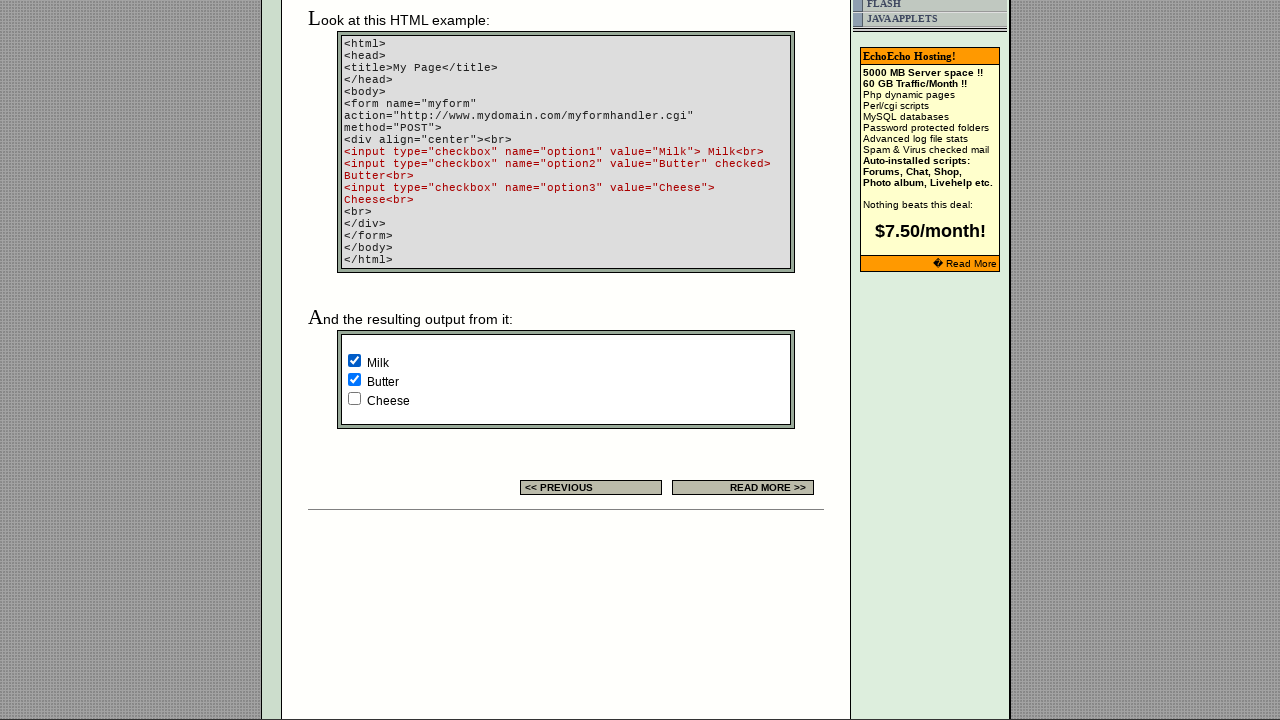